Tests prompt alert by entering text and accepting the dialog

Starting URL: https://demoqa.com/alerts

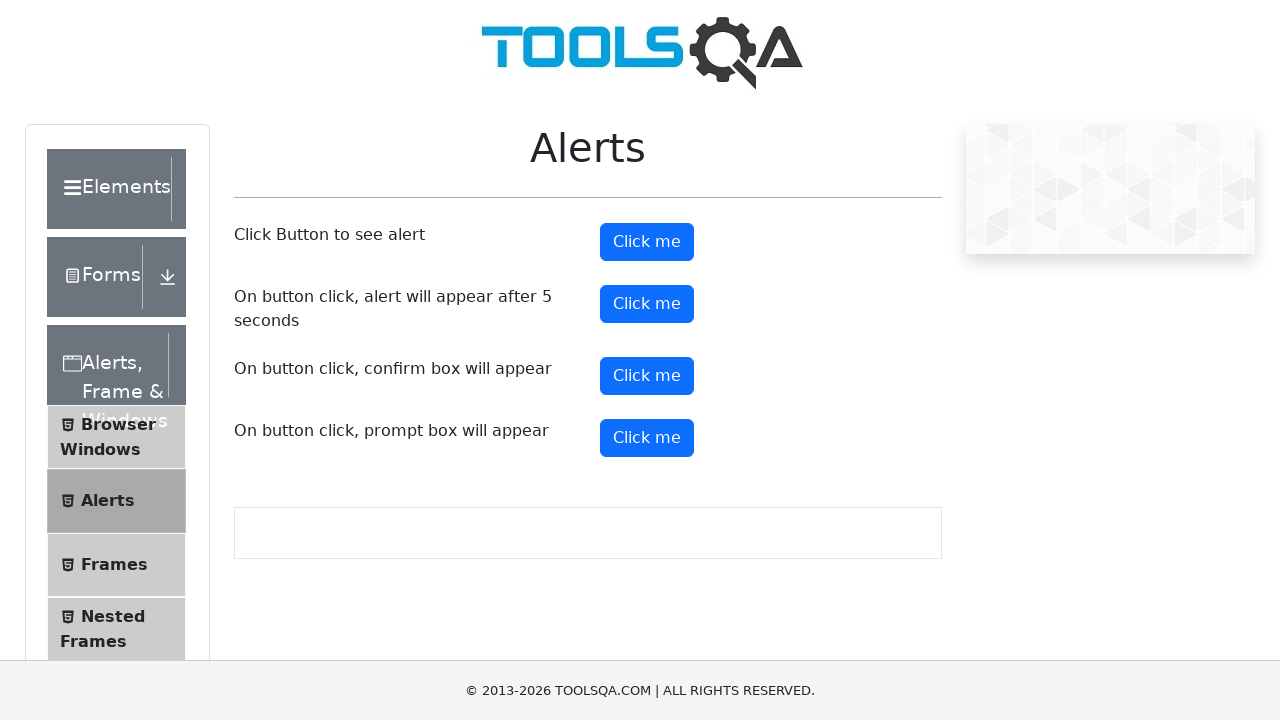

Scrolled to bottom of page
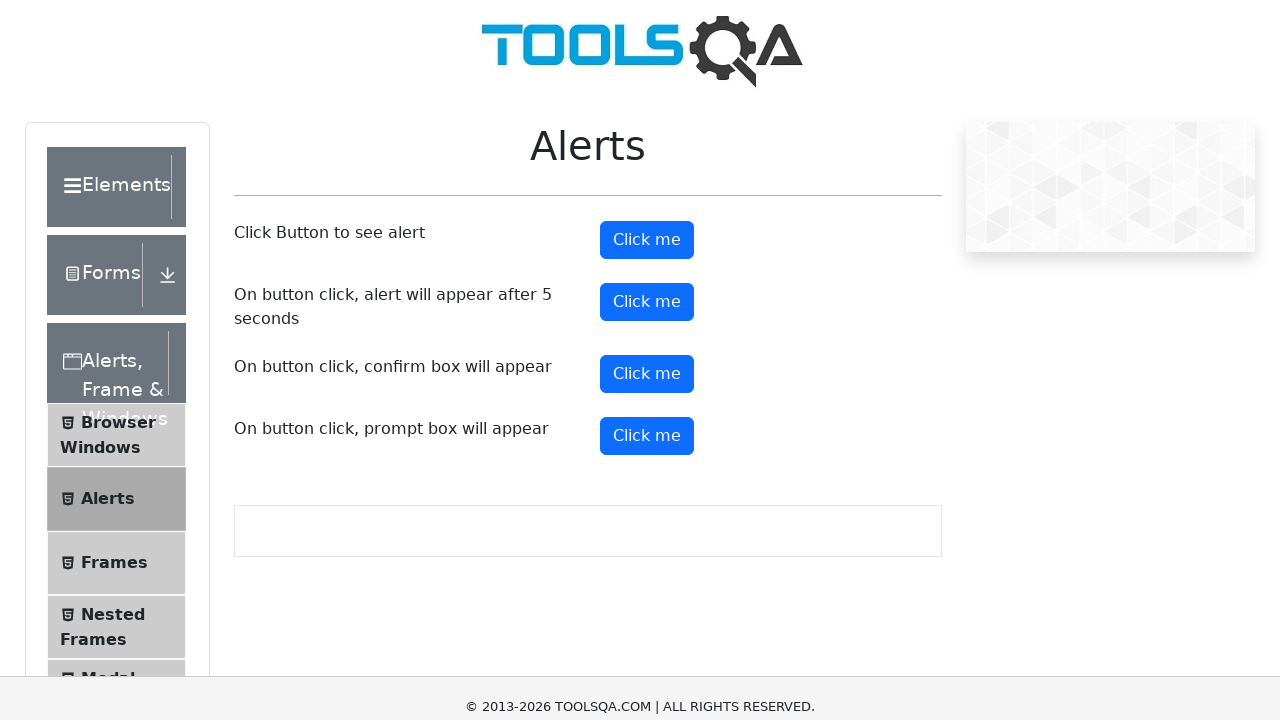

Set up dialog handler to accept prompt with input 'Tanu'
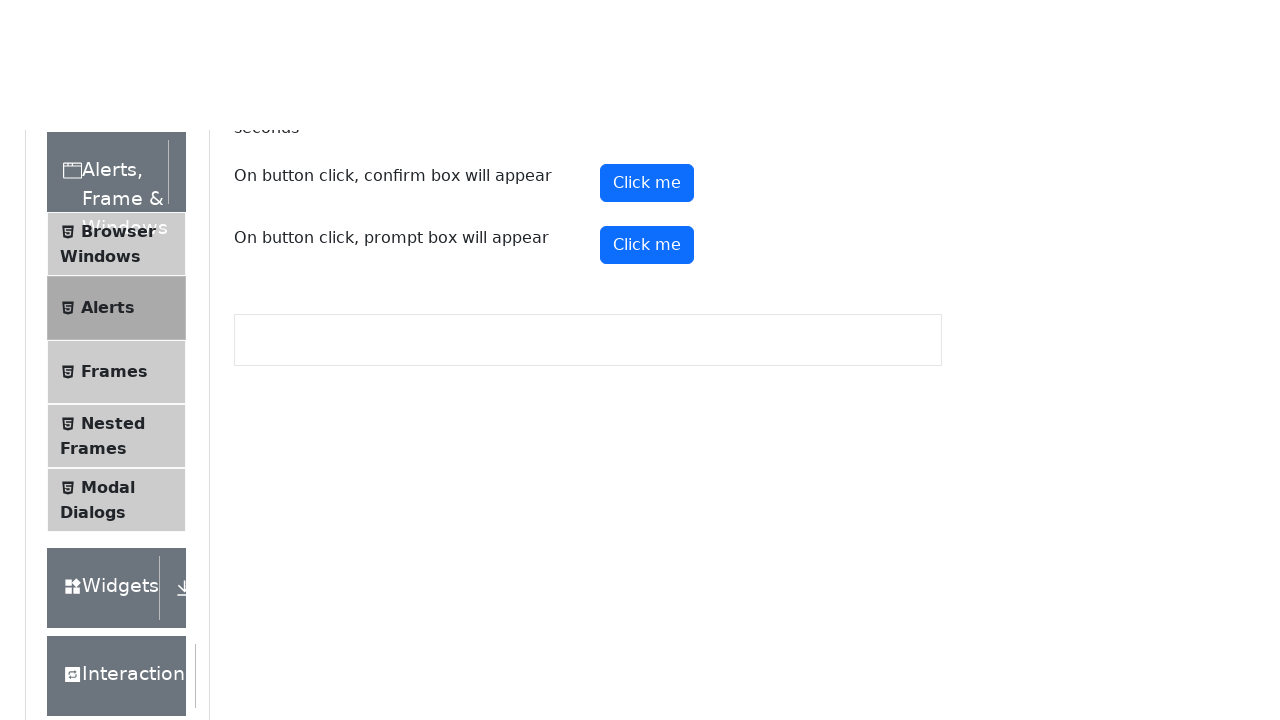

Clicked prompt alert button at (647, 44) on xpath=//button[@id='promtButton']
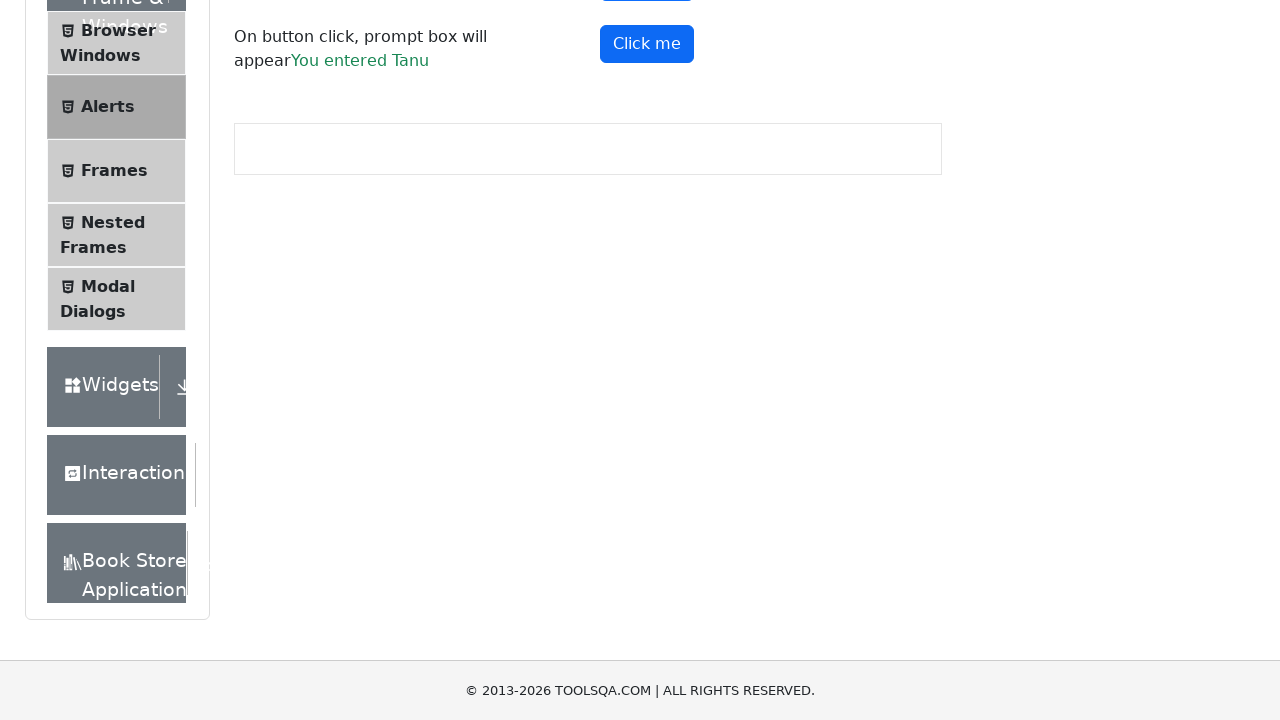

Located prompt result element
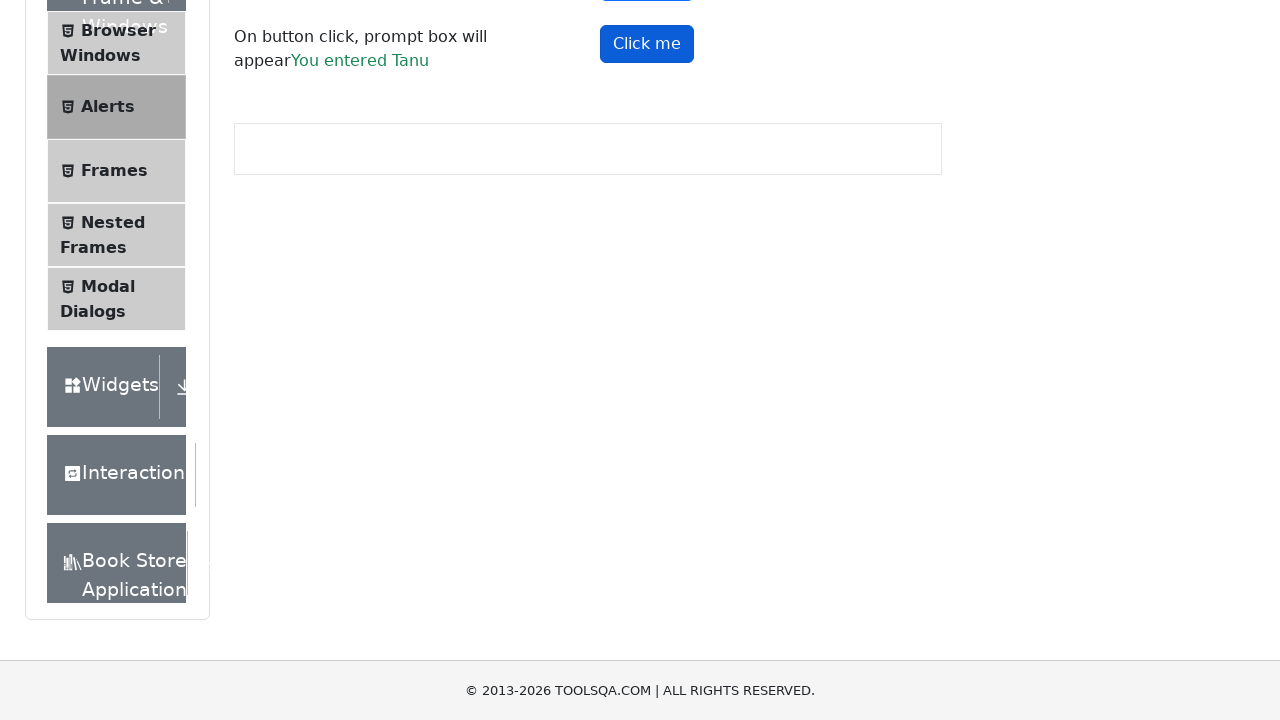

Verified prompt result contains 'You entered Tanu'
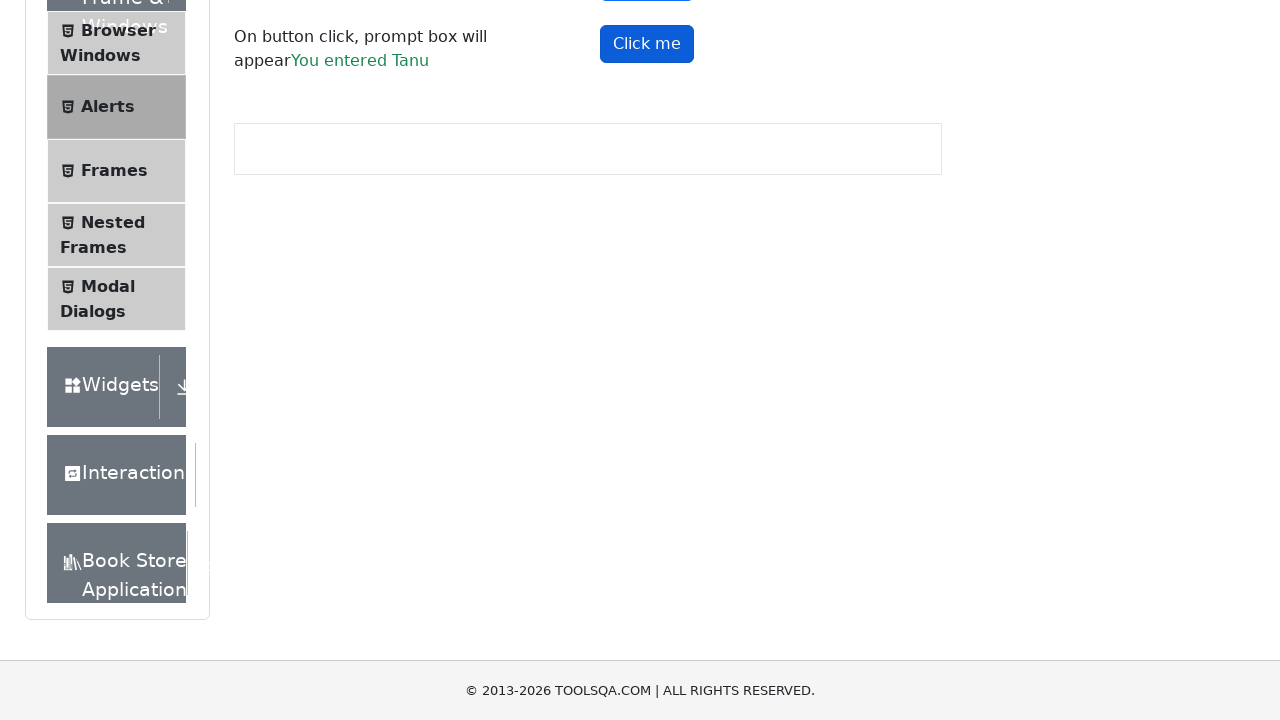

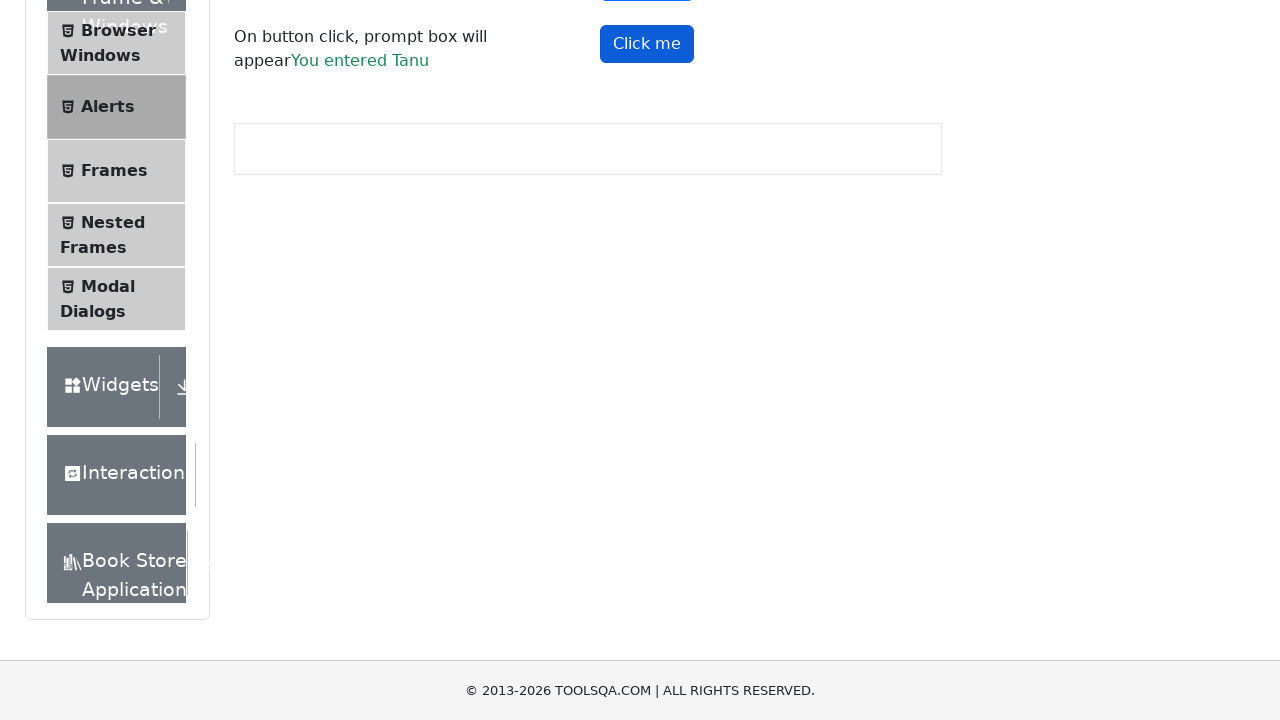